Tests successful form submission with valid name and number inputs, verifying a Success alert appears

Starting URL: https://sauce-form.vercel.app/

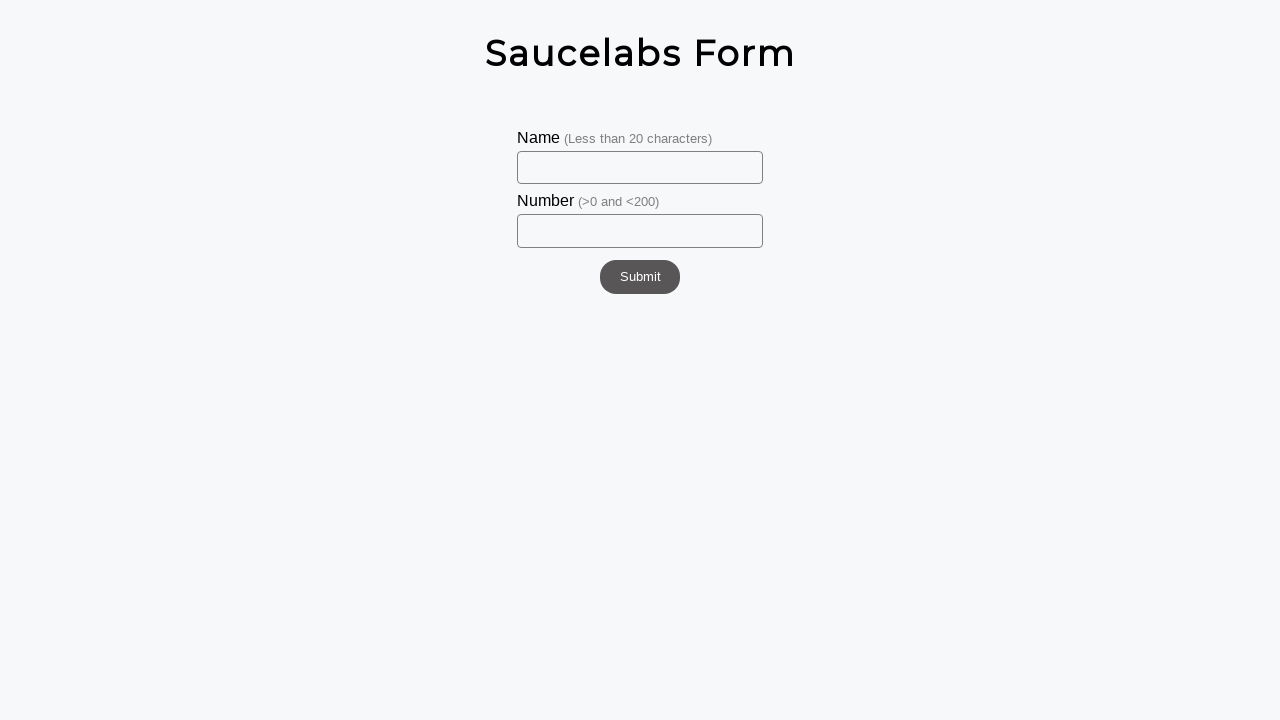

Filled name input field with 'Johan' on #name
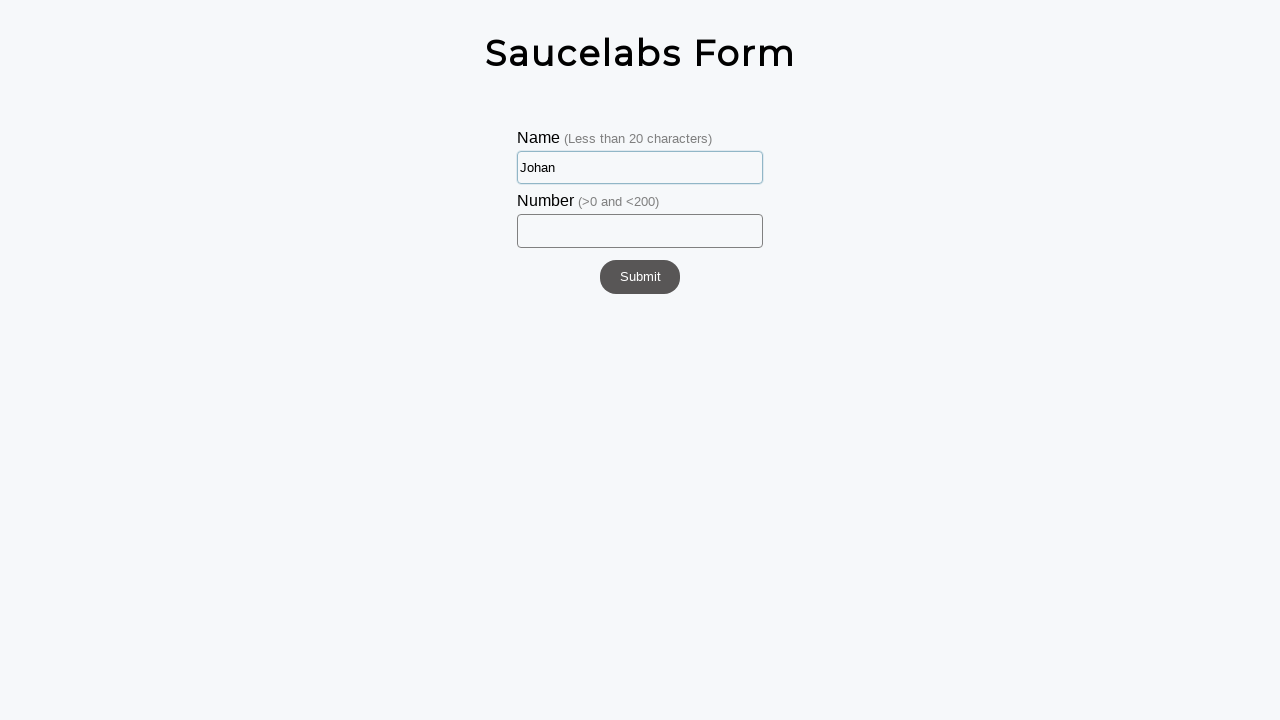

Filled number input field with '1' on #number
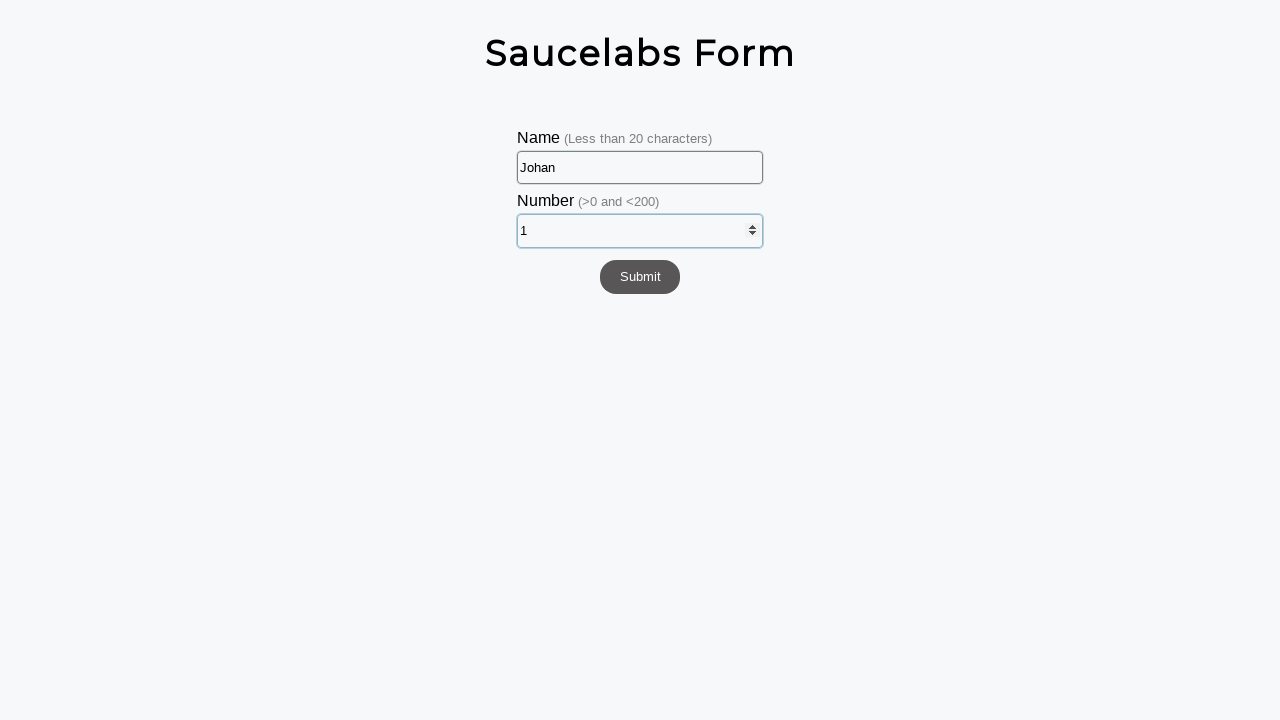

Clicked submit button to submit the form at (640, 277) on #submit
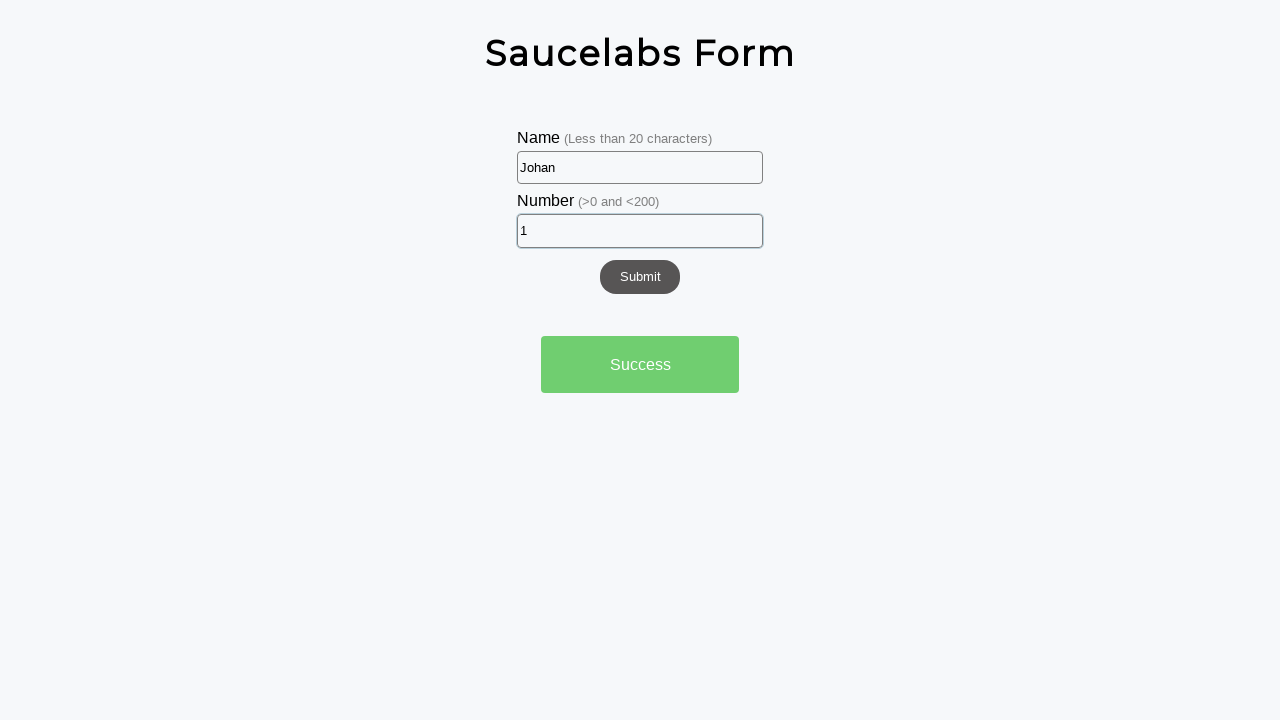

Success alert appeared after form submission
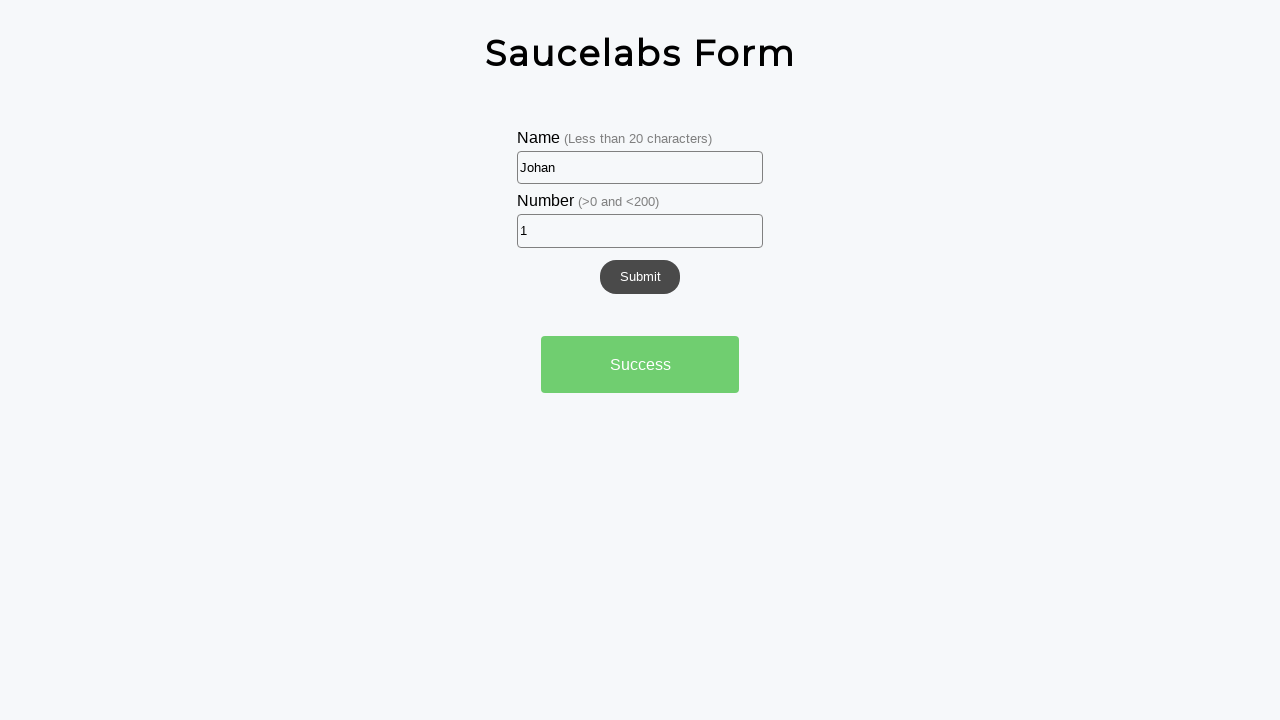

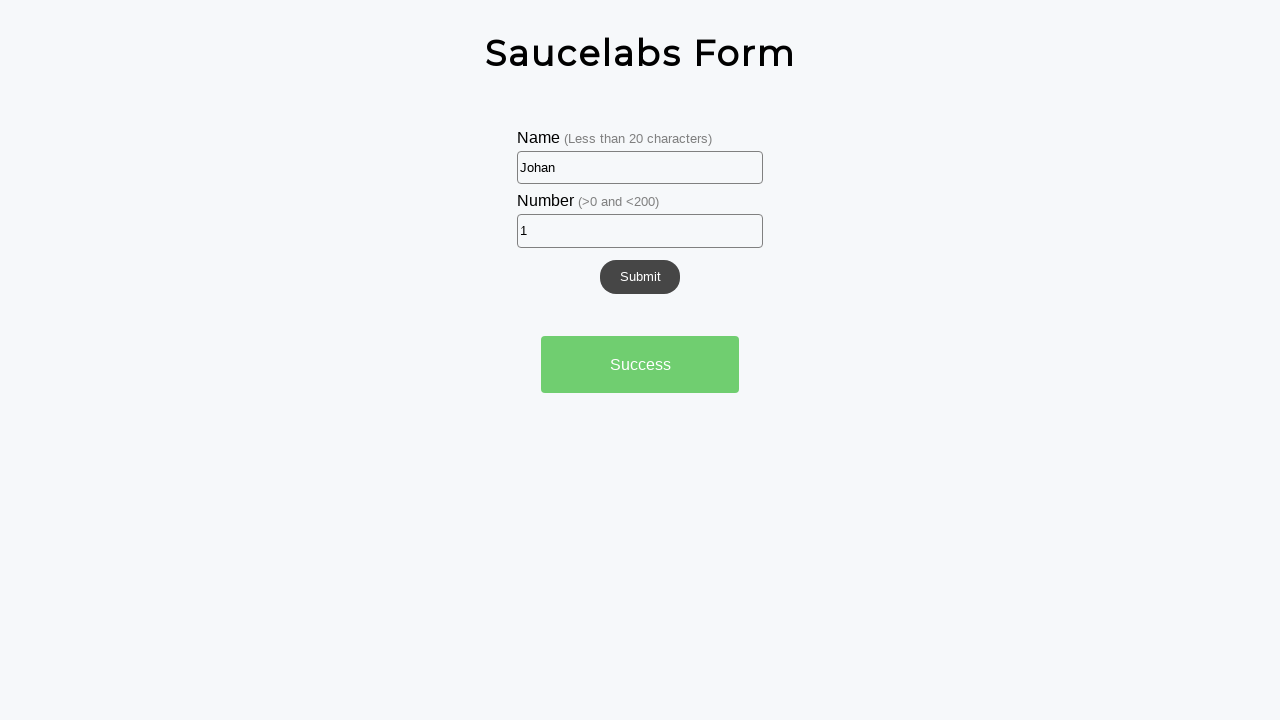